Tests search functionality by extracting track names from the page, then searching for each track and verifying it appears in the results.

Starting URL: https://vite-react-alpha-lemon.vercel.app/

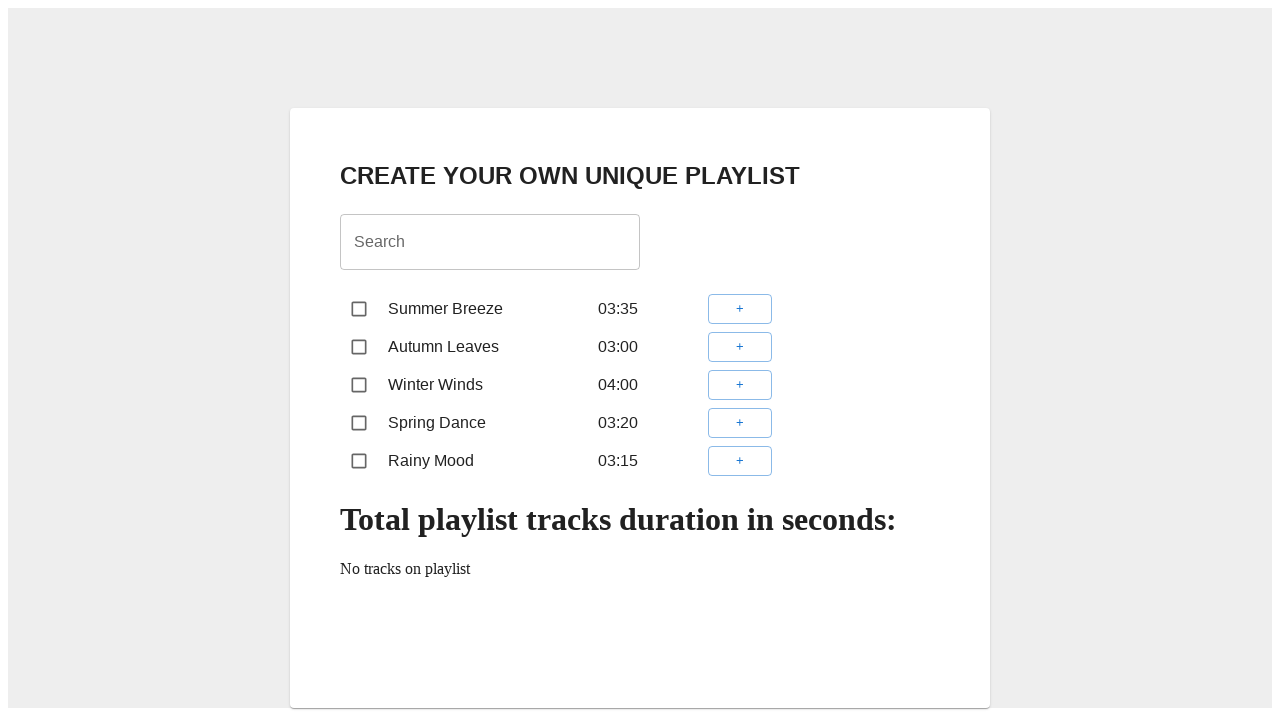

Waited for main container to load
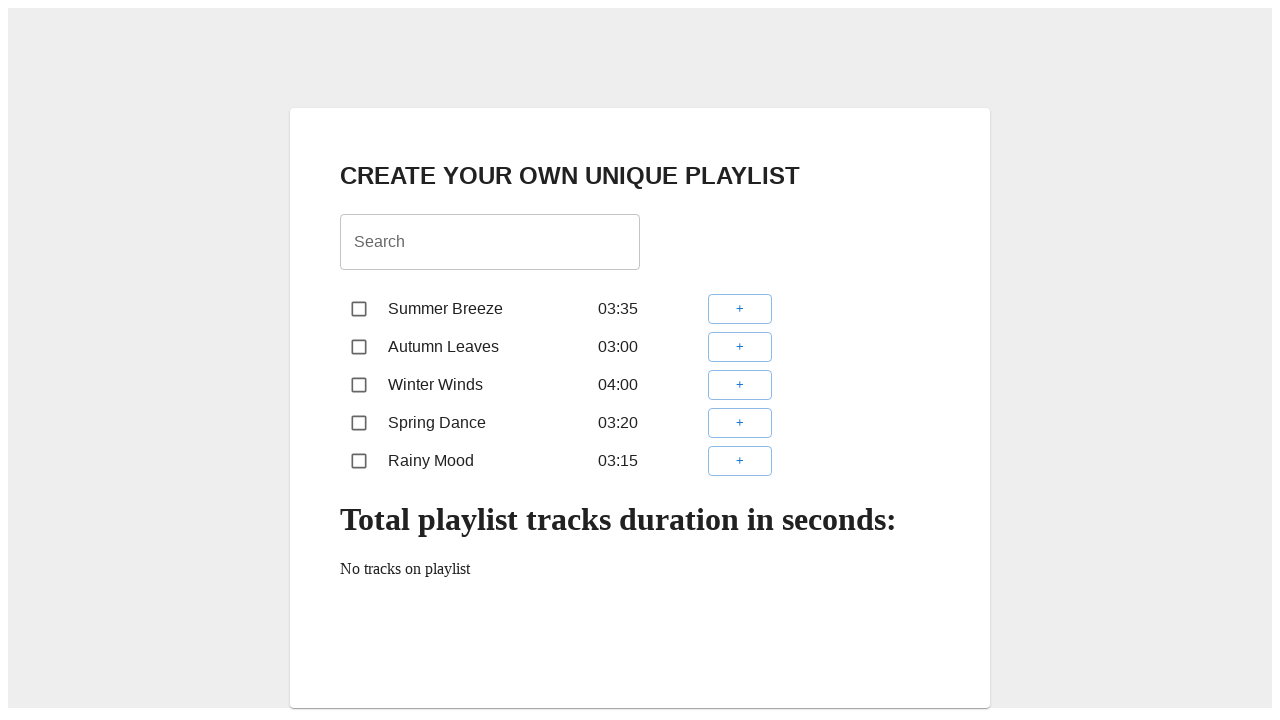

Waited for track items to load
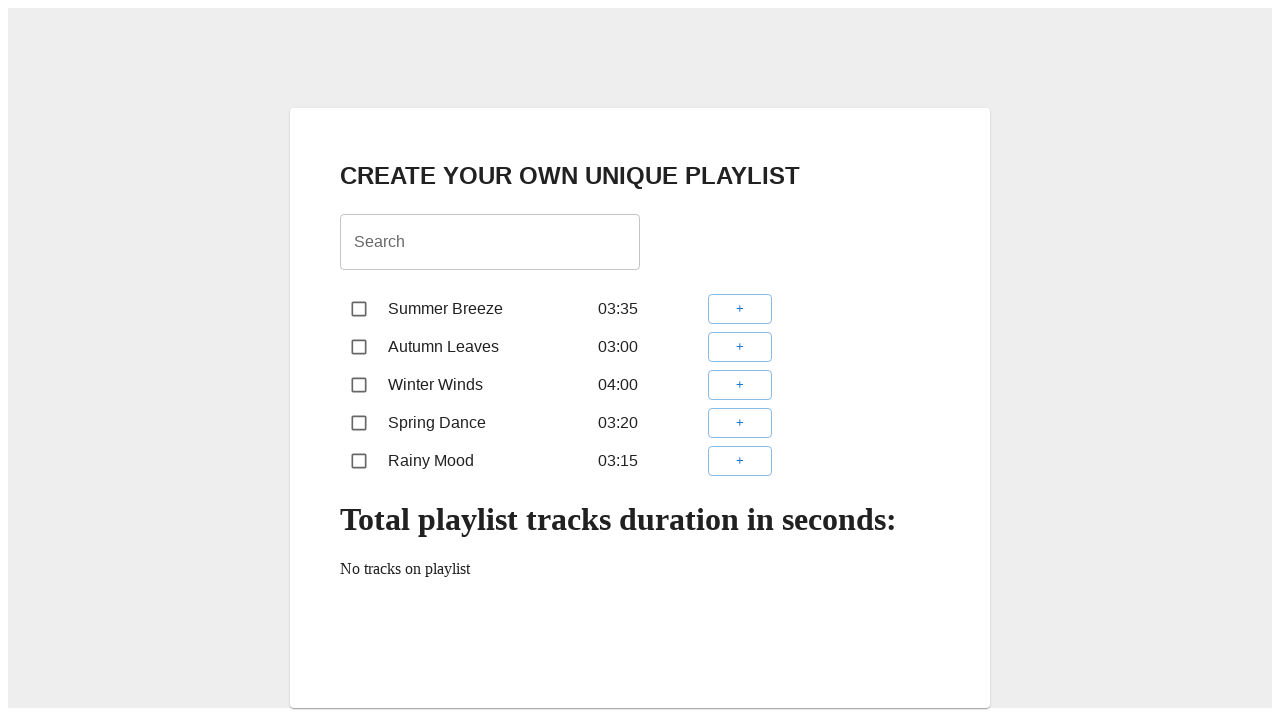

Located main container for tracks
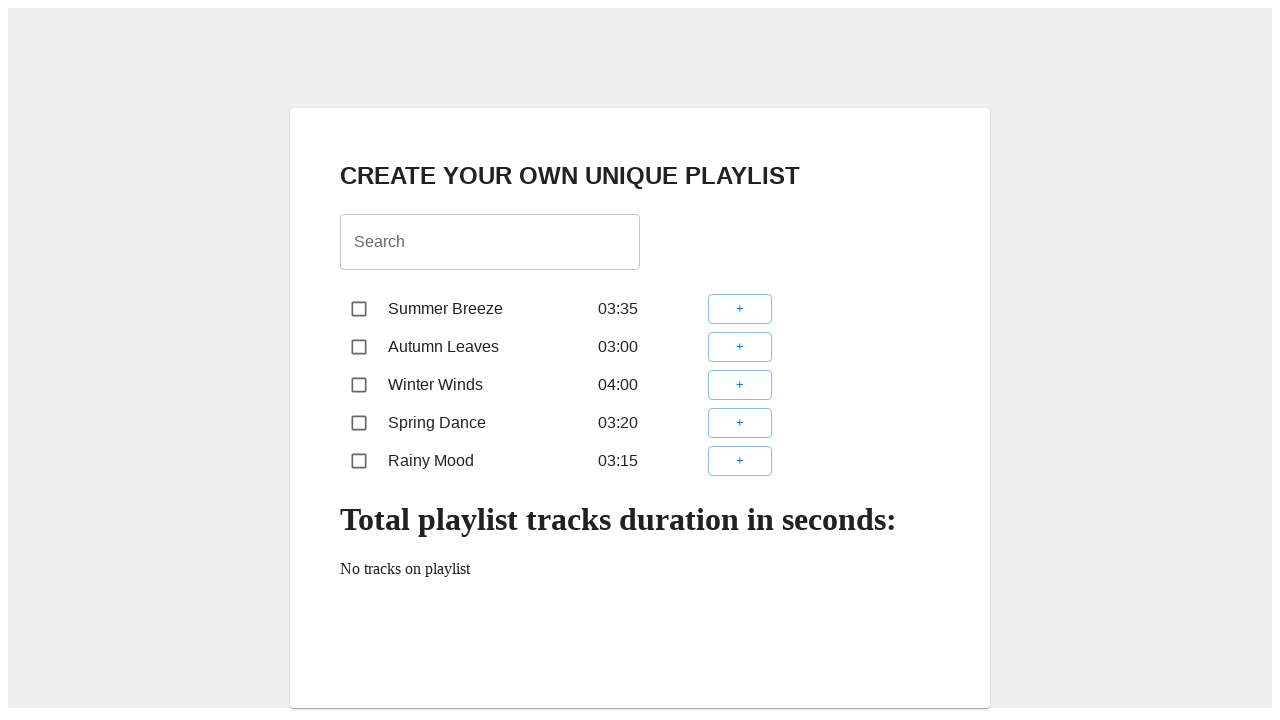

Located track grid items
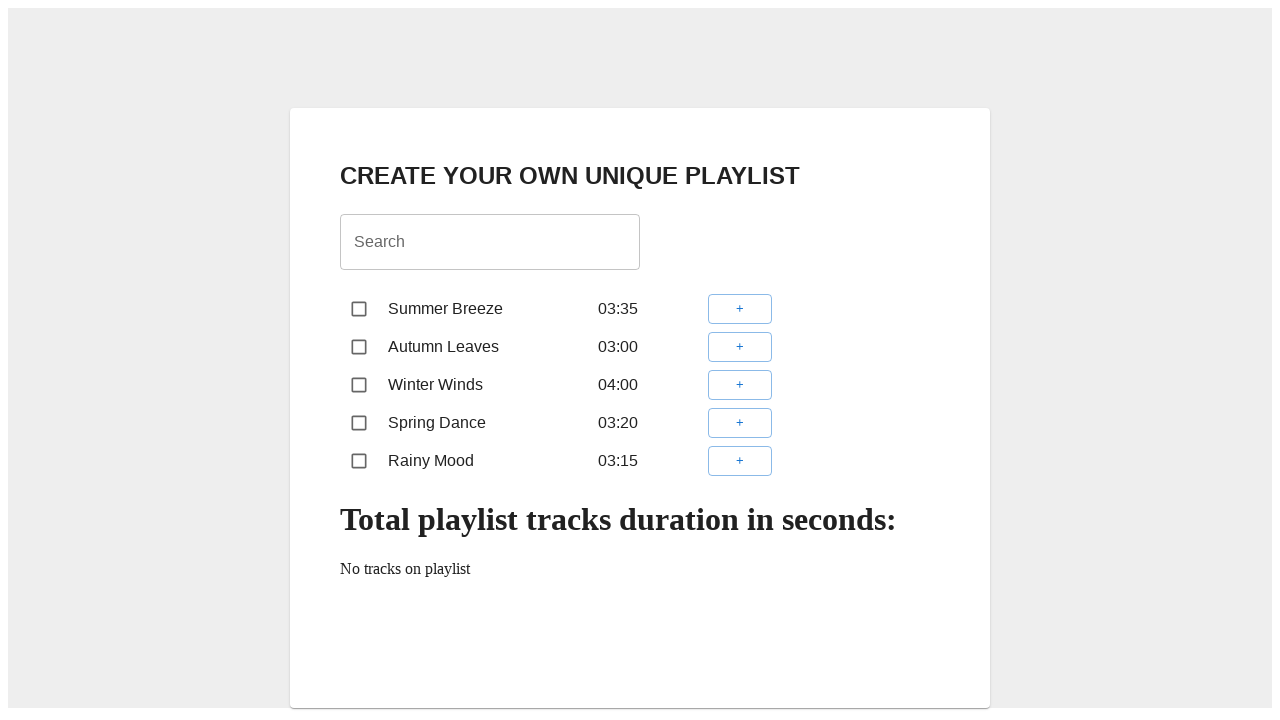

Extracted 5 track names from page
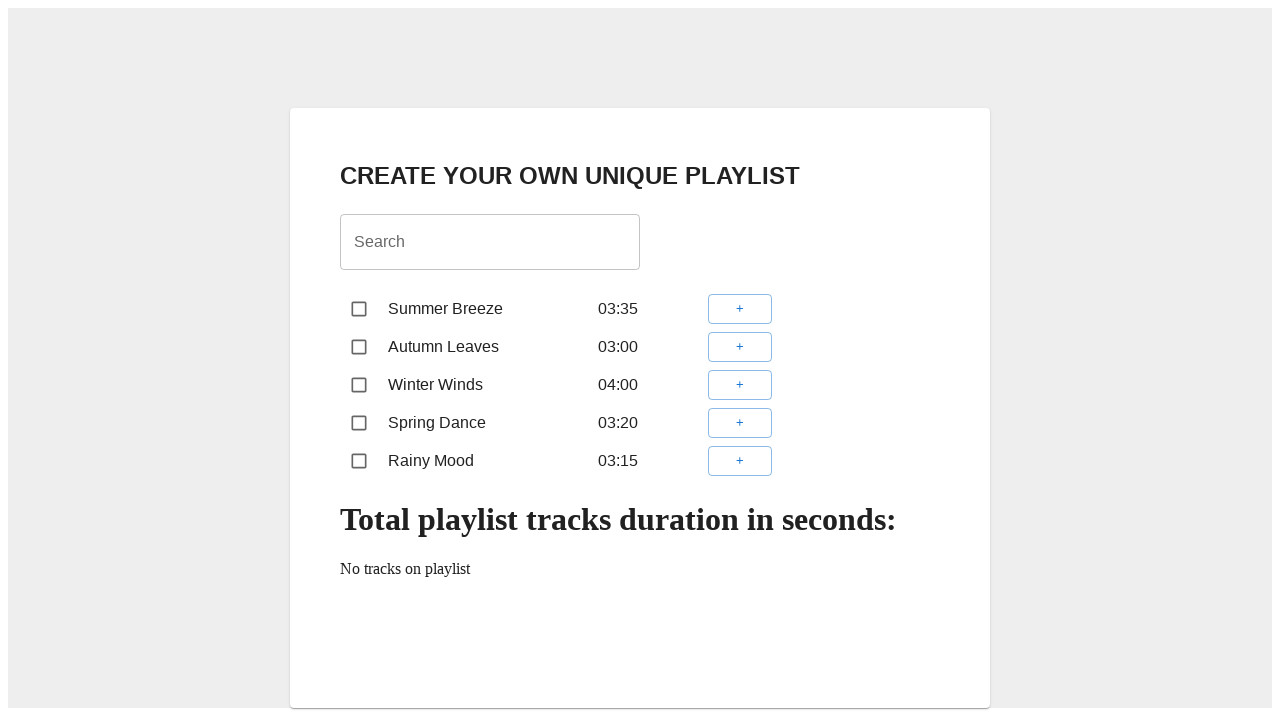

Located search input field
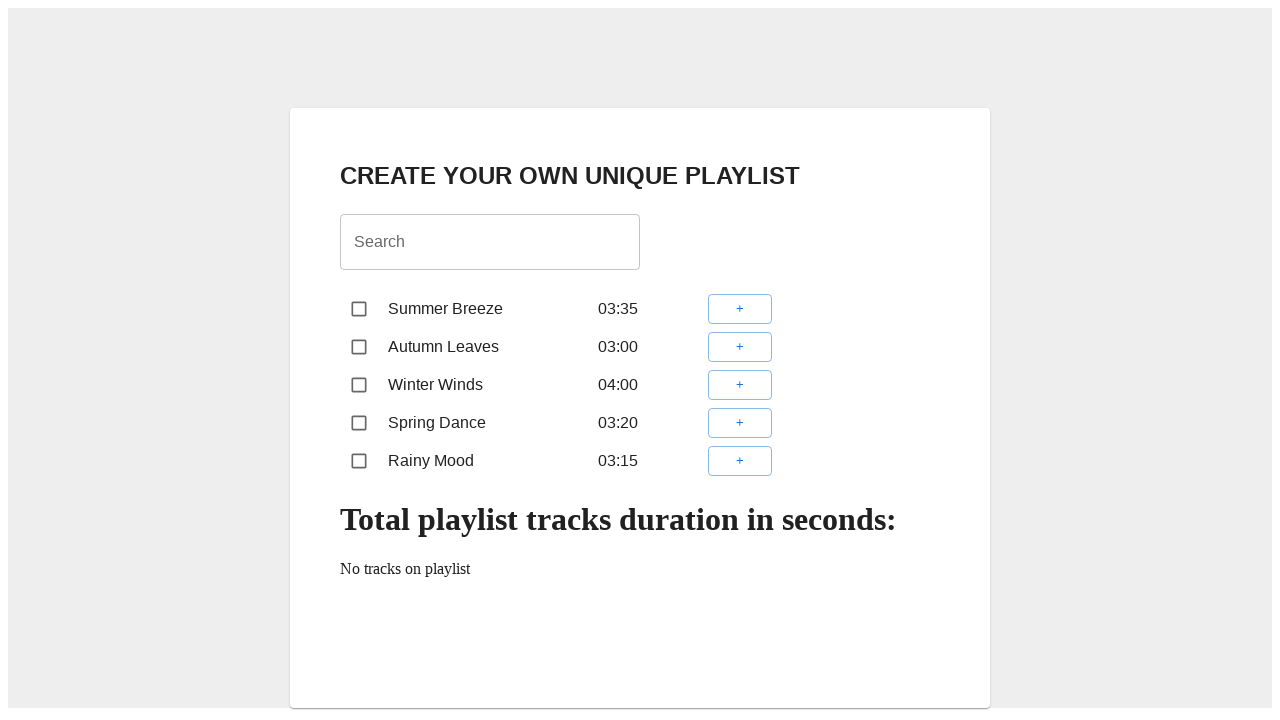

Filled search input with track 'Summer Breeze' on input[type="text"]
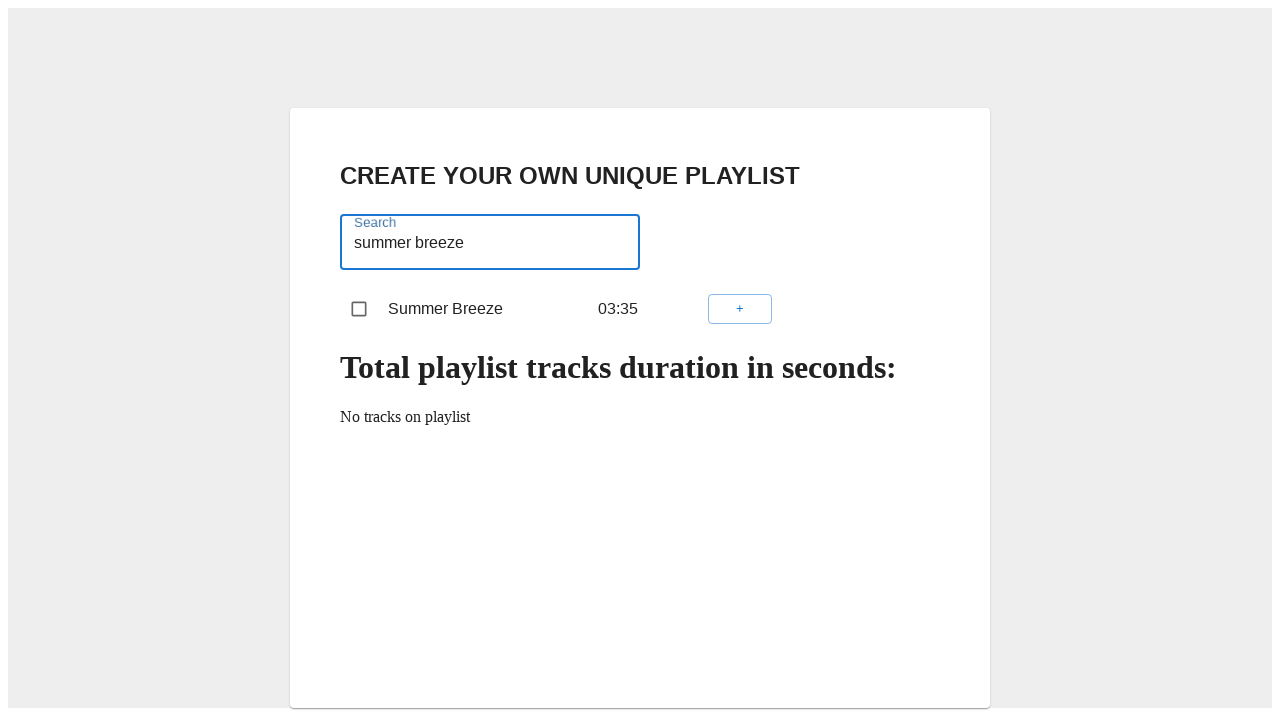

Located search result for track 'Summer Breeze'
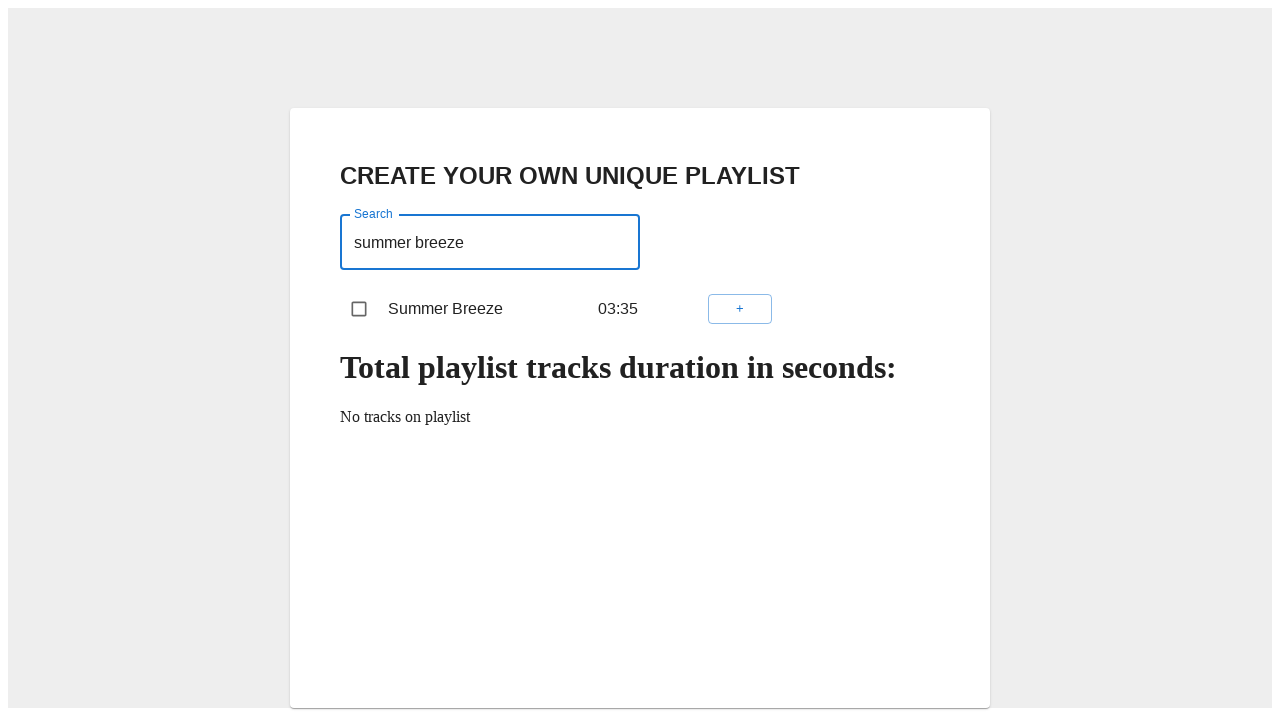

Verified track 'Summer Breeze' appears in search results
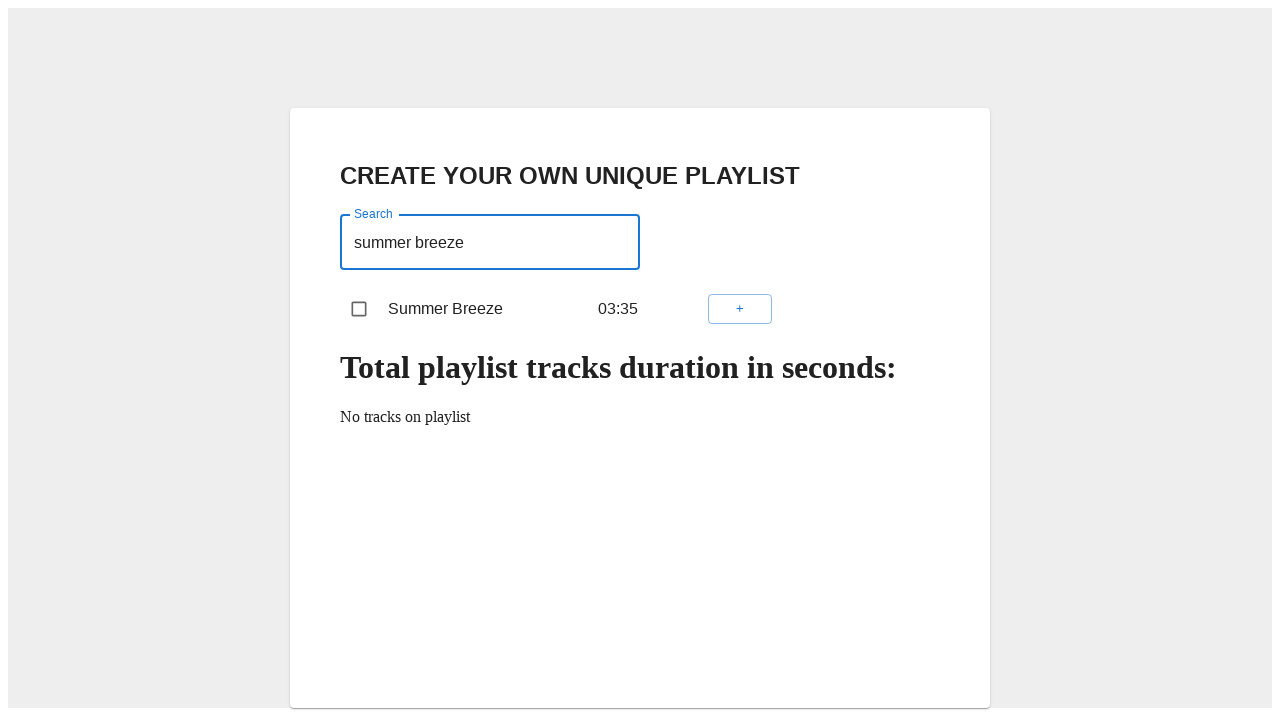

Filled search input with track 'Autumn Leaves' on input[type="text"]
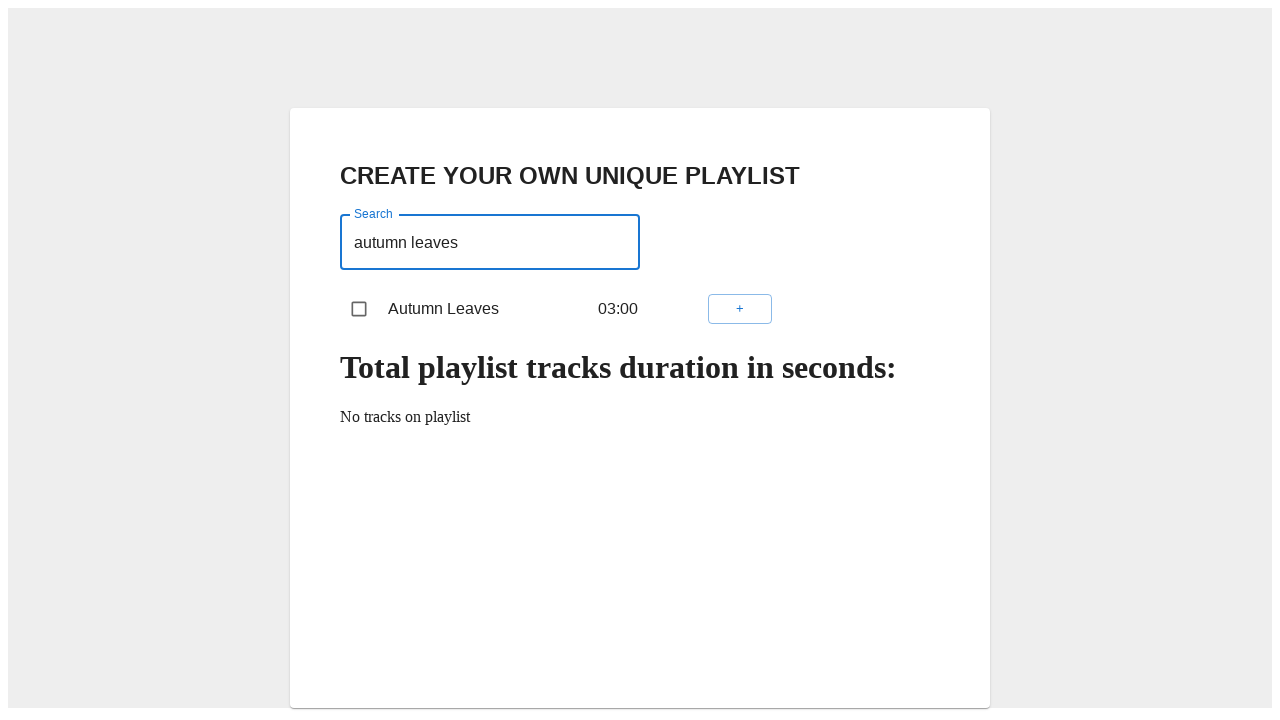

Located search result for track 'Autumn Leaves'
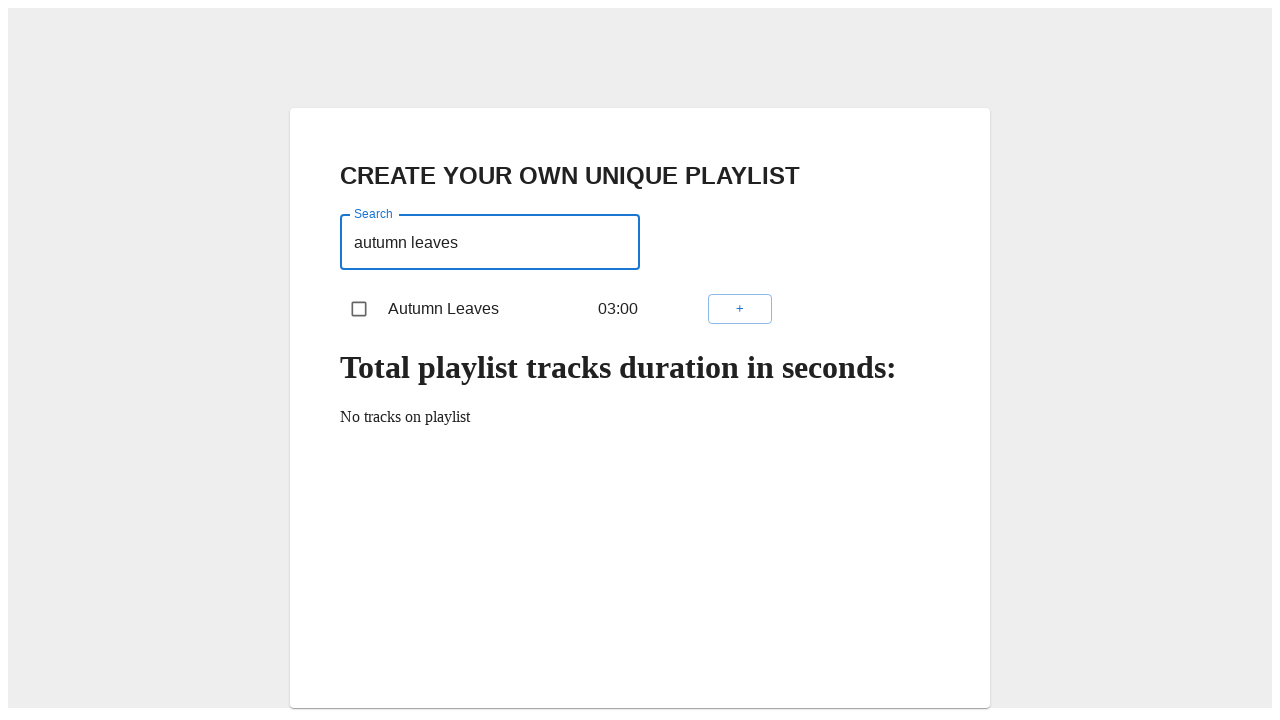

Verified track 'Autumn Leaves' appears in search results
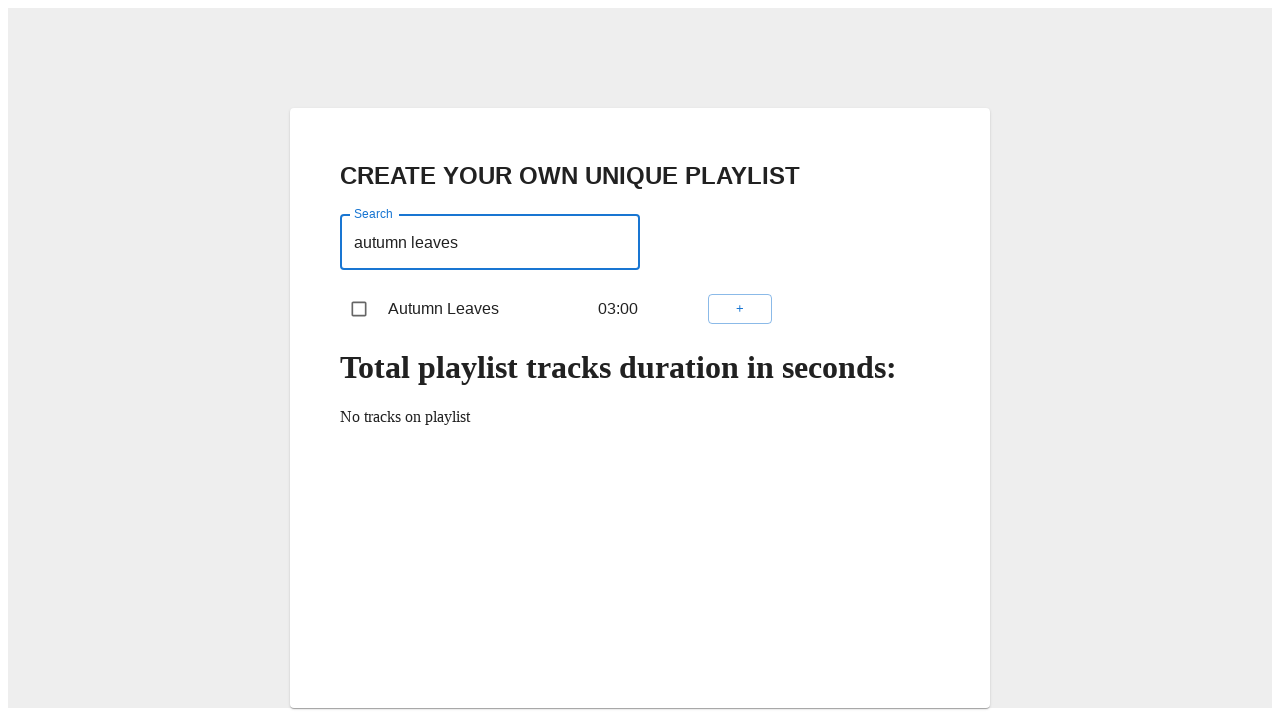

Filled search input with track 'Winter Winds' on input[type="text"]
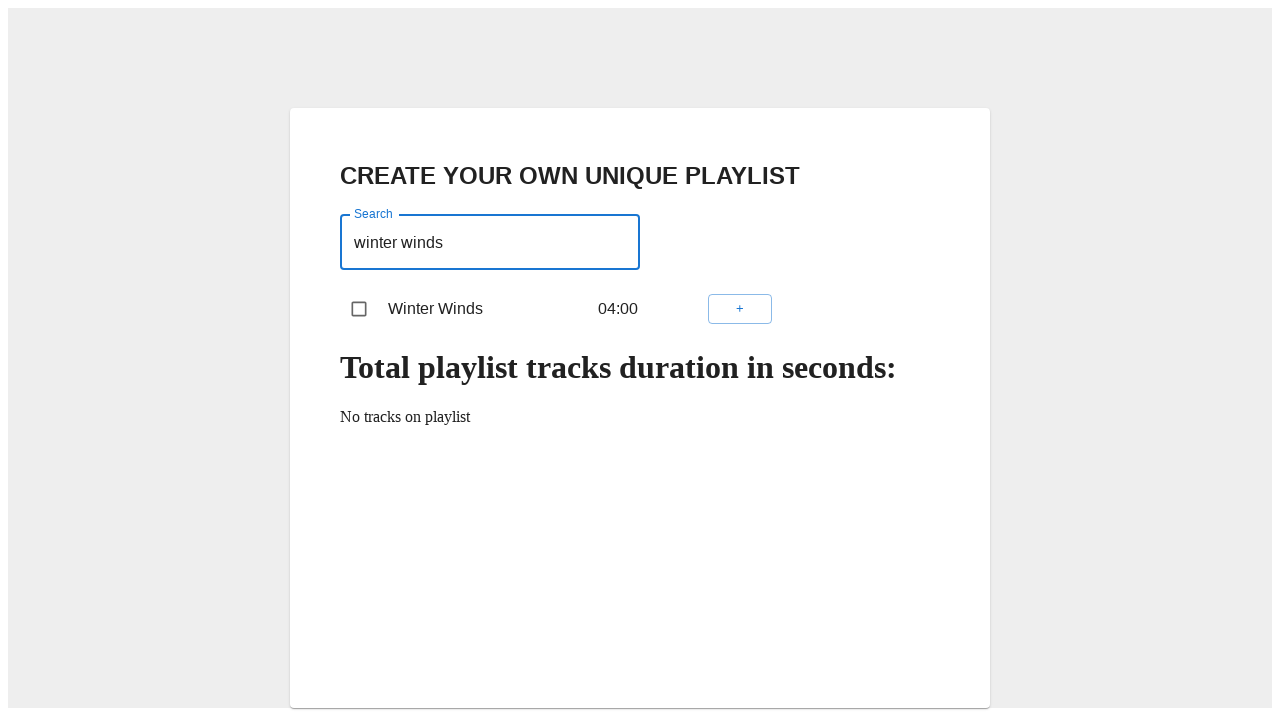

Located search result for track 'Winter Winds'
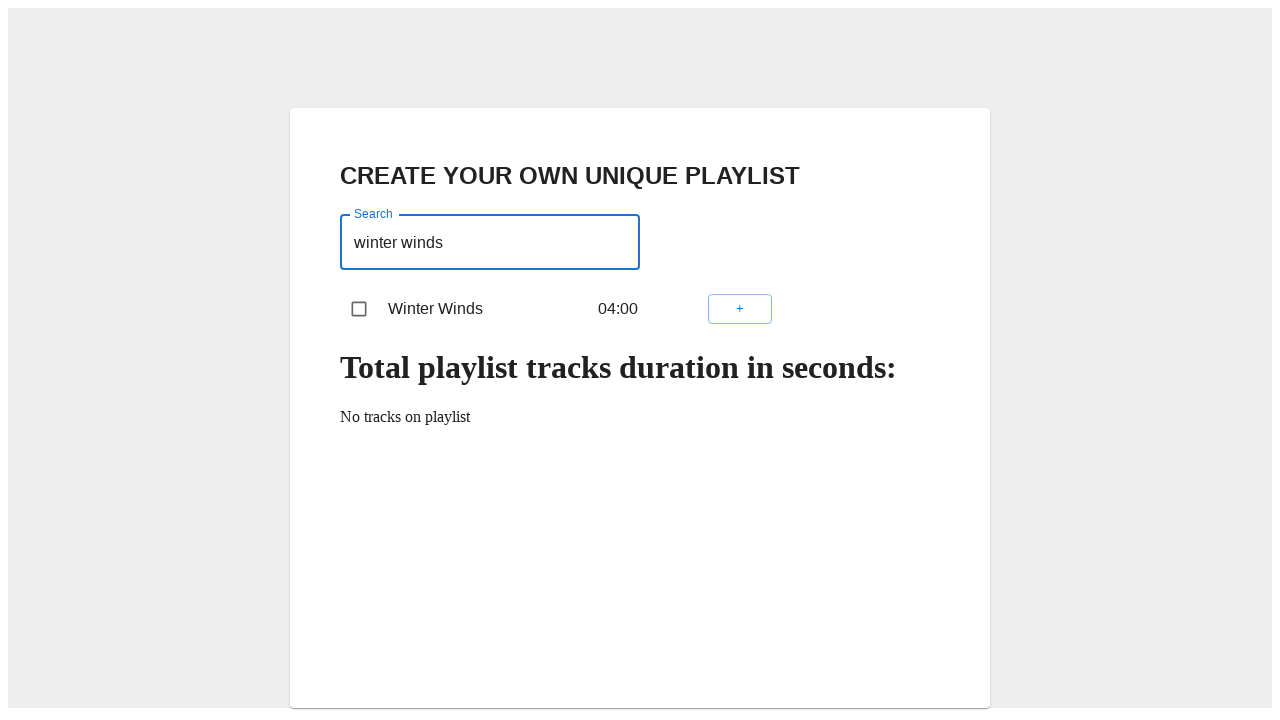

Verified track 'Winter Winds' appears in search results
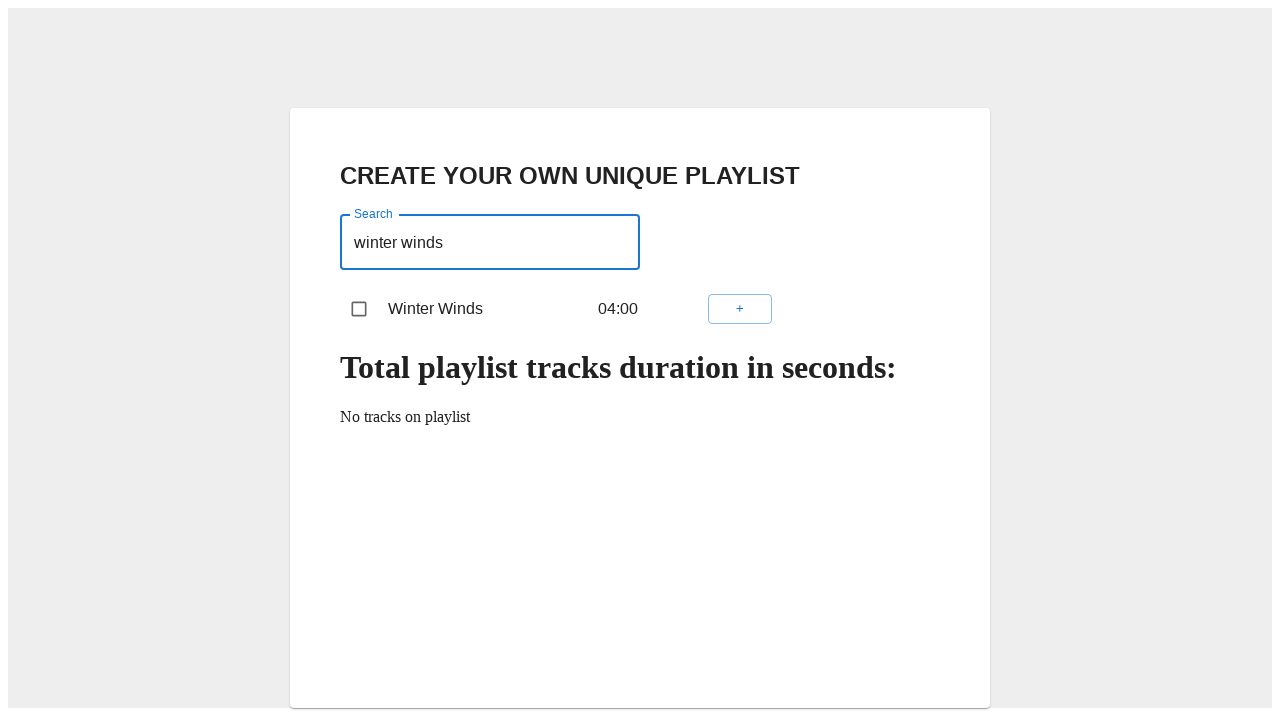

Filled search input with track 'Spring Dance' on input[type="text"]
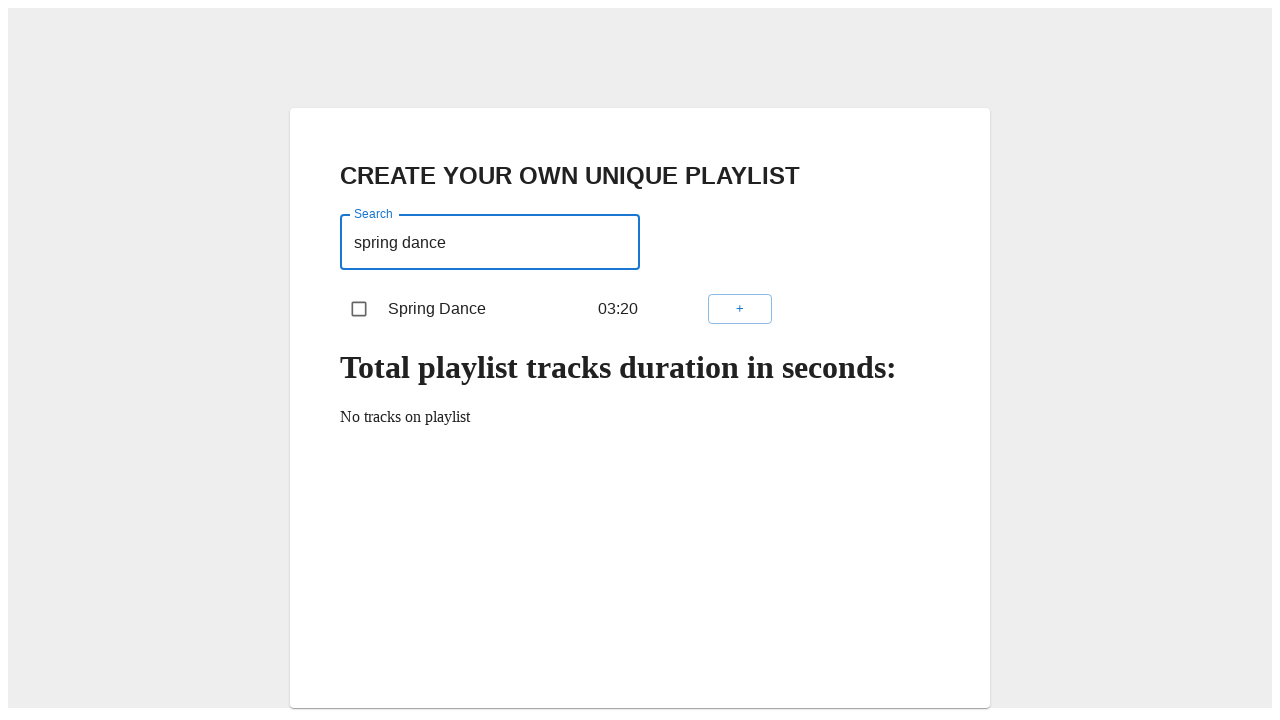

Located search result for track 'Spring Dance'
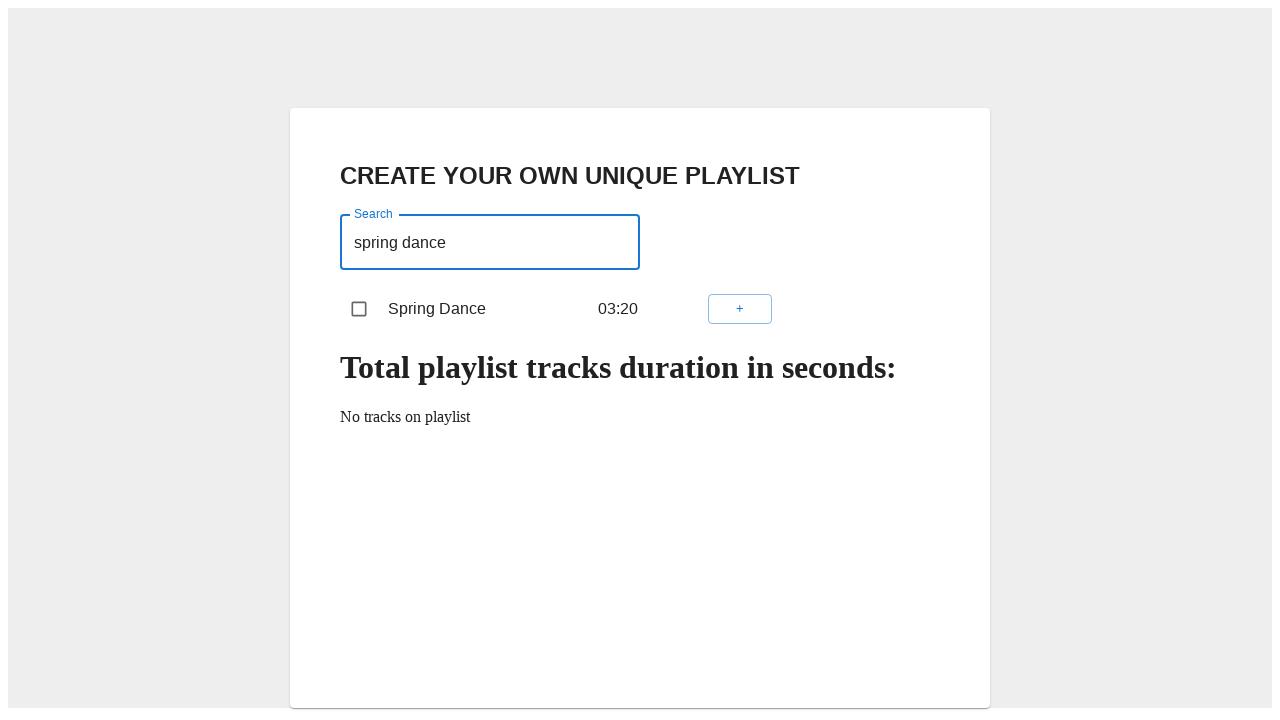

Verified track 'Spring Dance' appears in search results
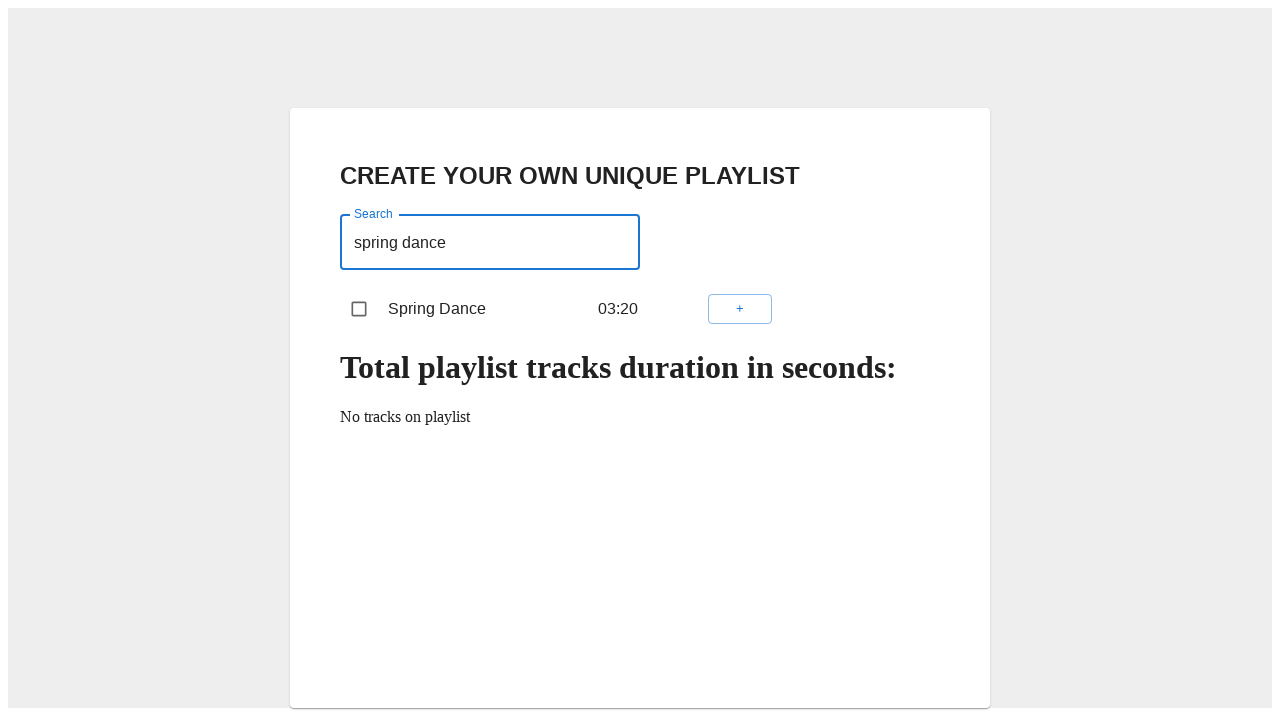

Filled search input with track 'Rainy Mood' on input[type="text"]
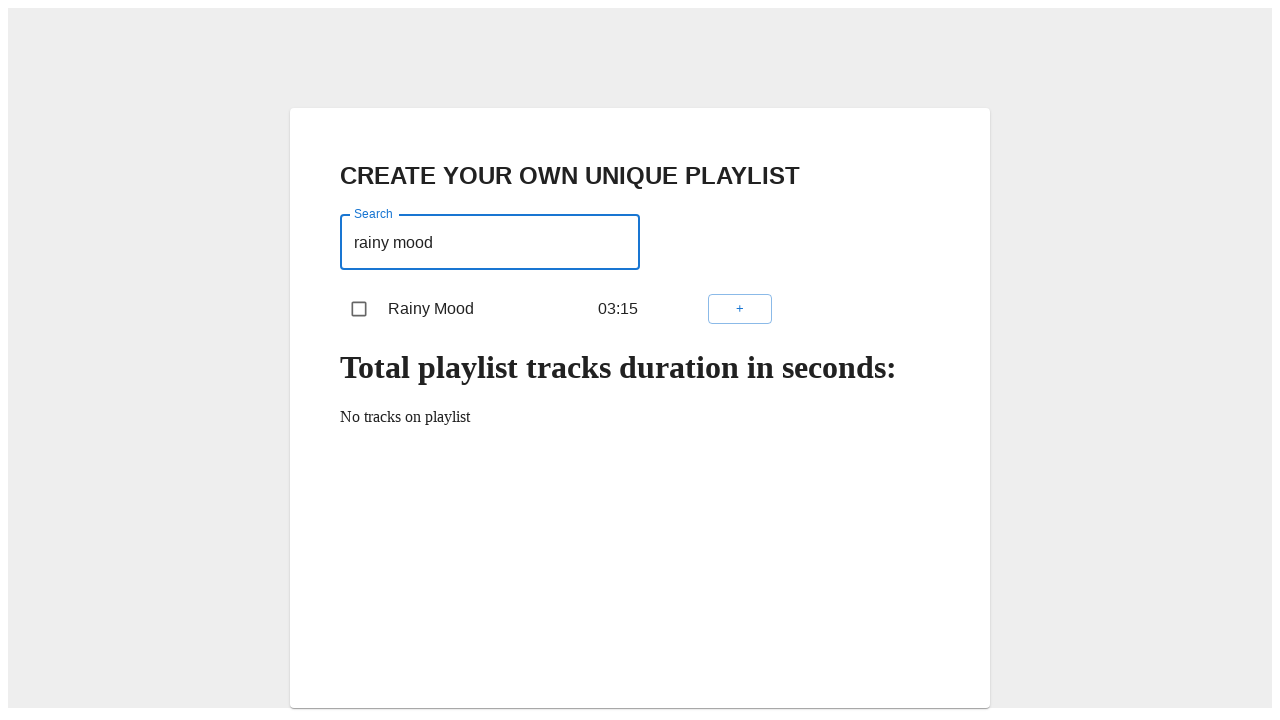

Located search result for track 'Rainy Mood'
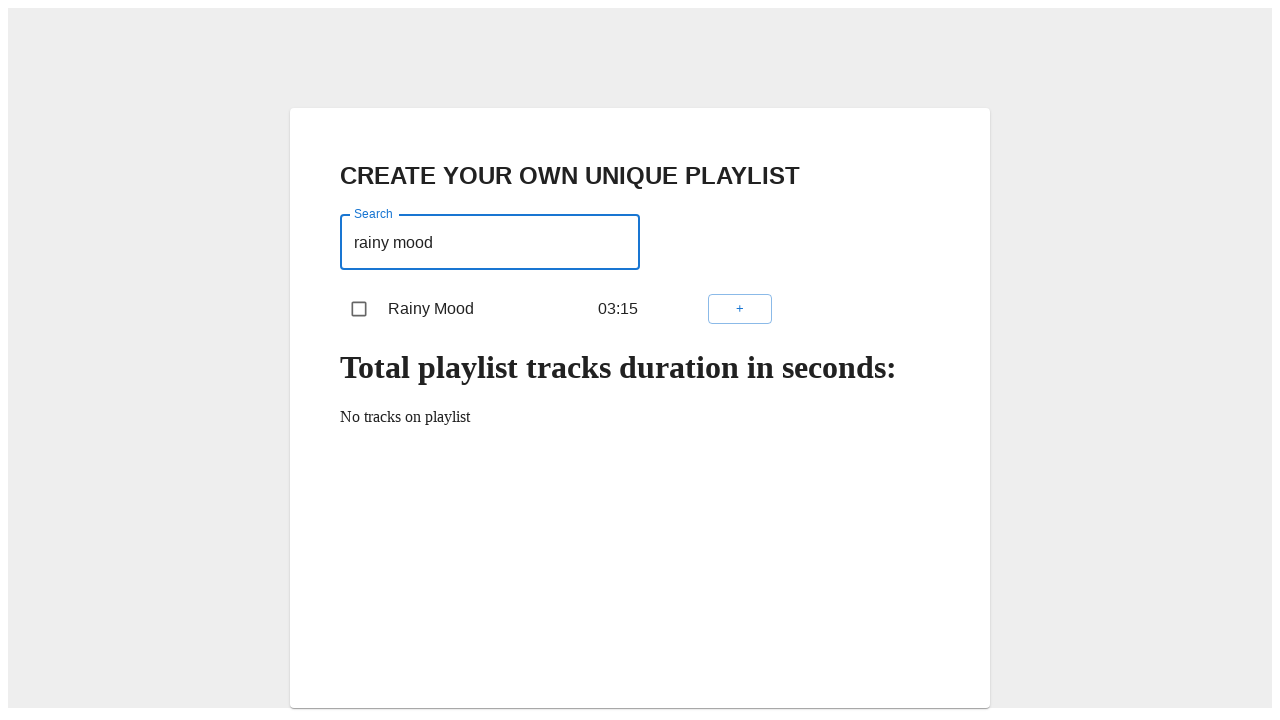

Verified track 'Rainy Mood' appears in search results
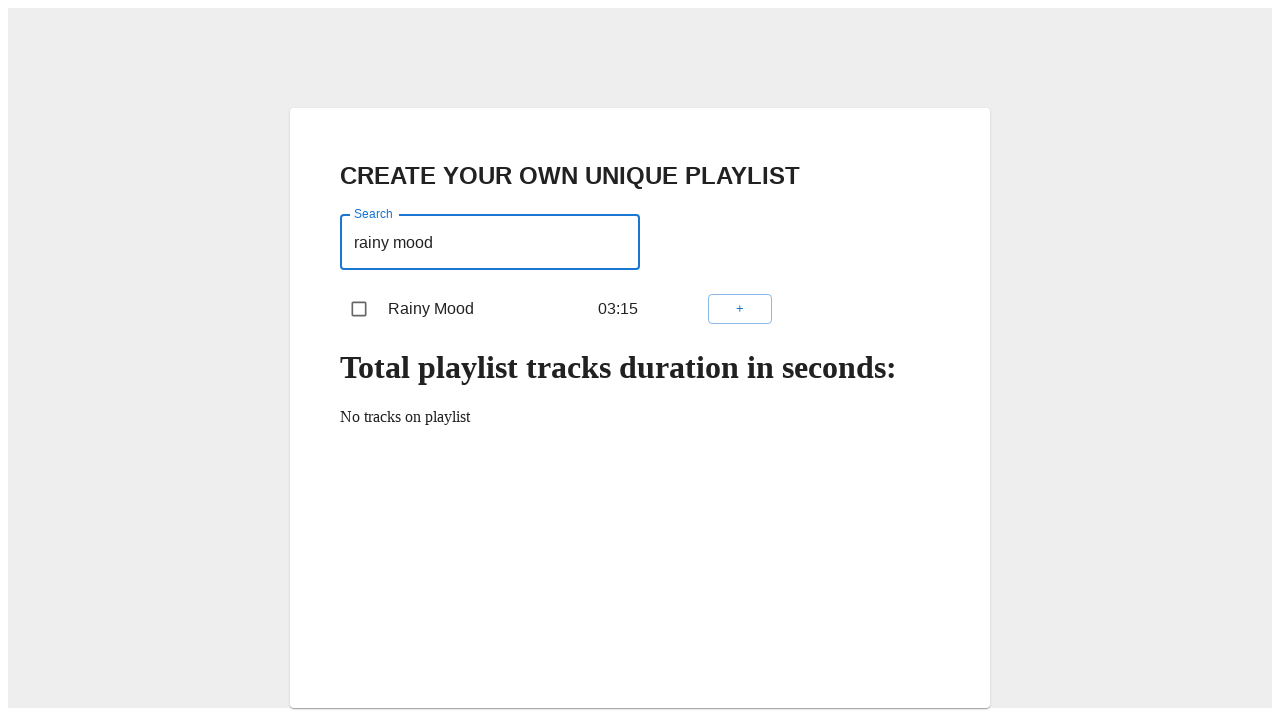

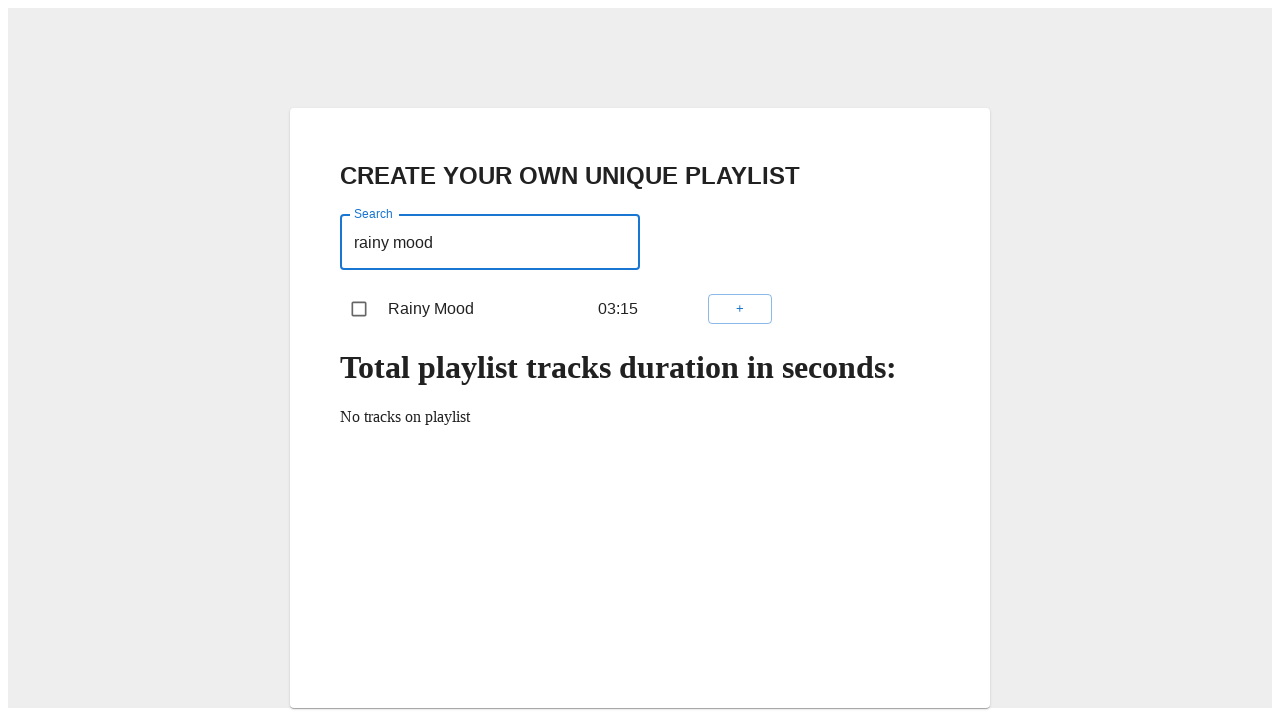